Tests clearing the completed state of all items by checking then unchecking the toggle-all

Starting URL: https://demo.playwright.dev/todomvc

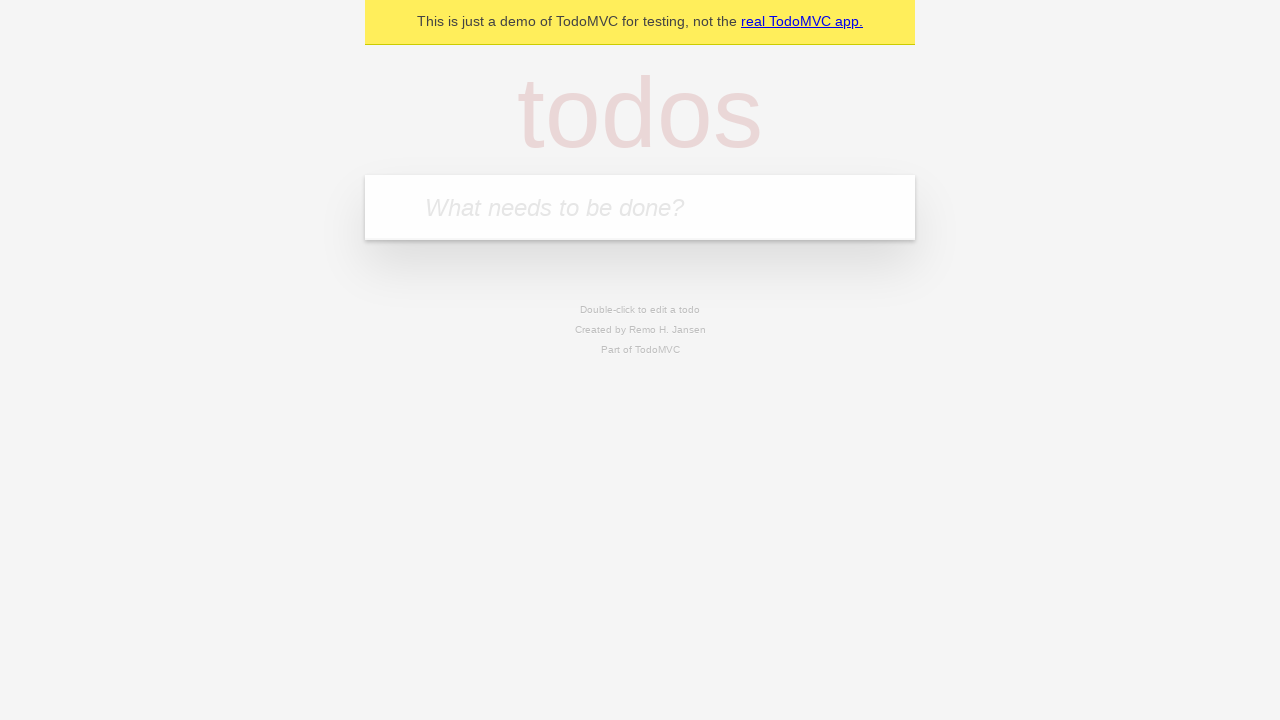

Filled input field with first todo item 'buy some cheese' on internal:attr=[placeholder="What needs to be done?"i]
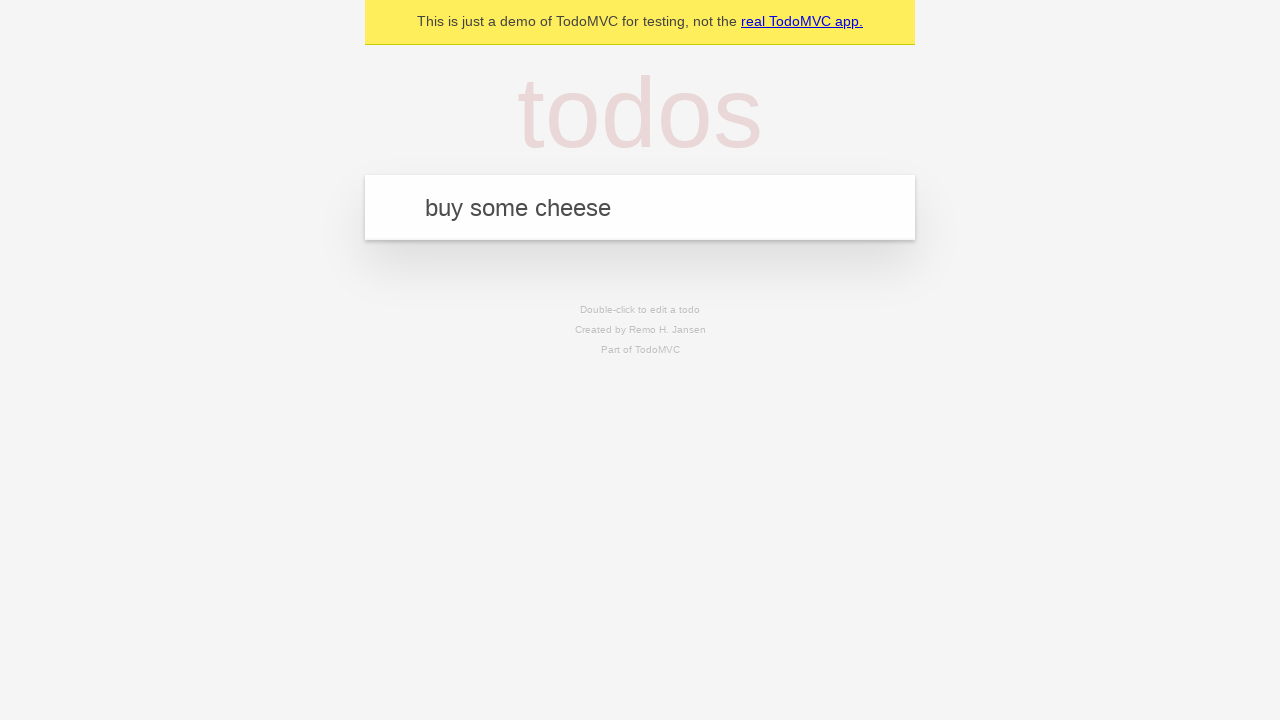

Pressed Enter to add first todo item on internal:attr=[placeholder="What needs to be done?"i]
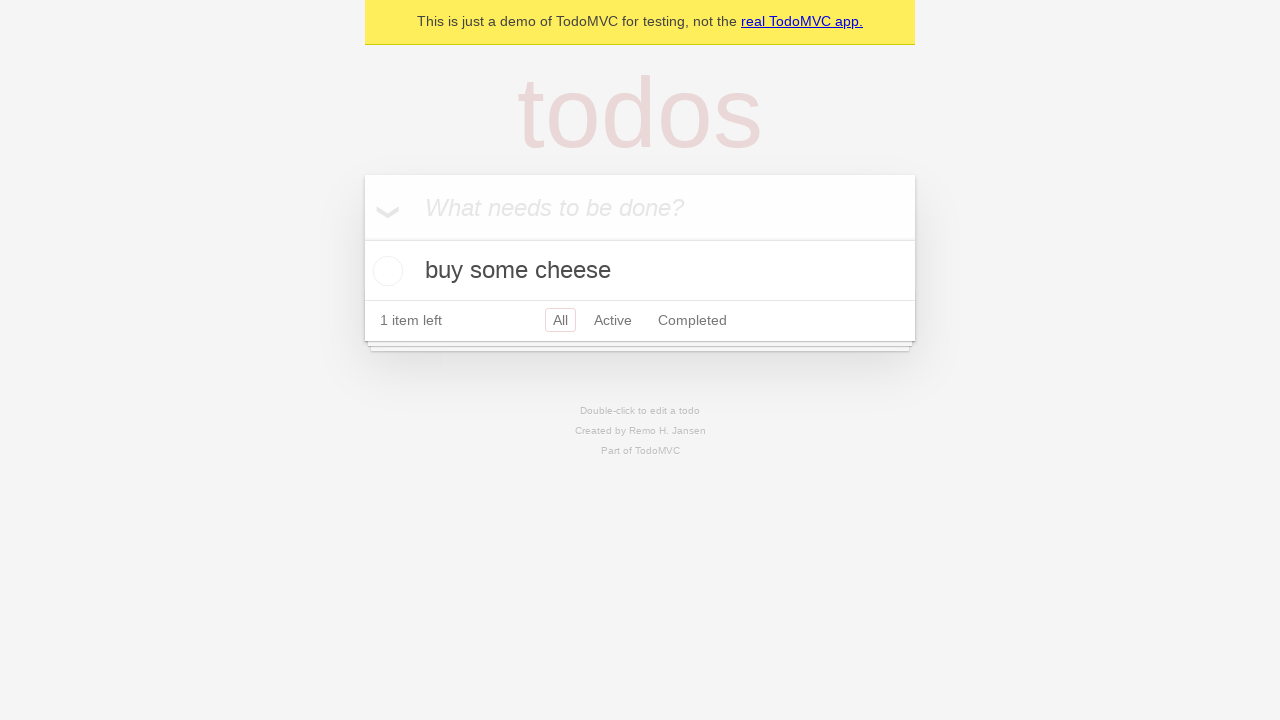

Filled input field with second todo item 'feed the cat' on internal:attr=[placeholder="What needs to be done?"i]
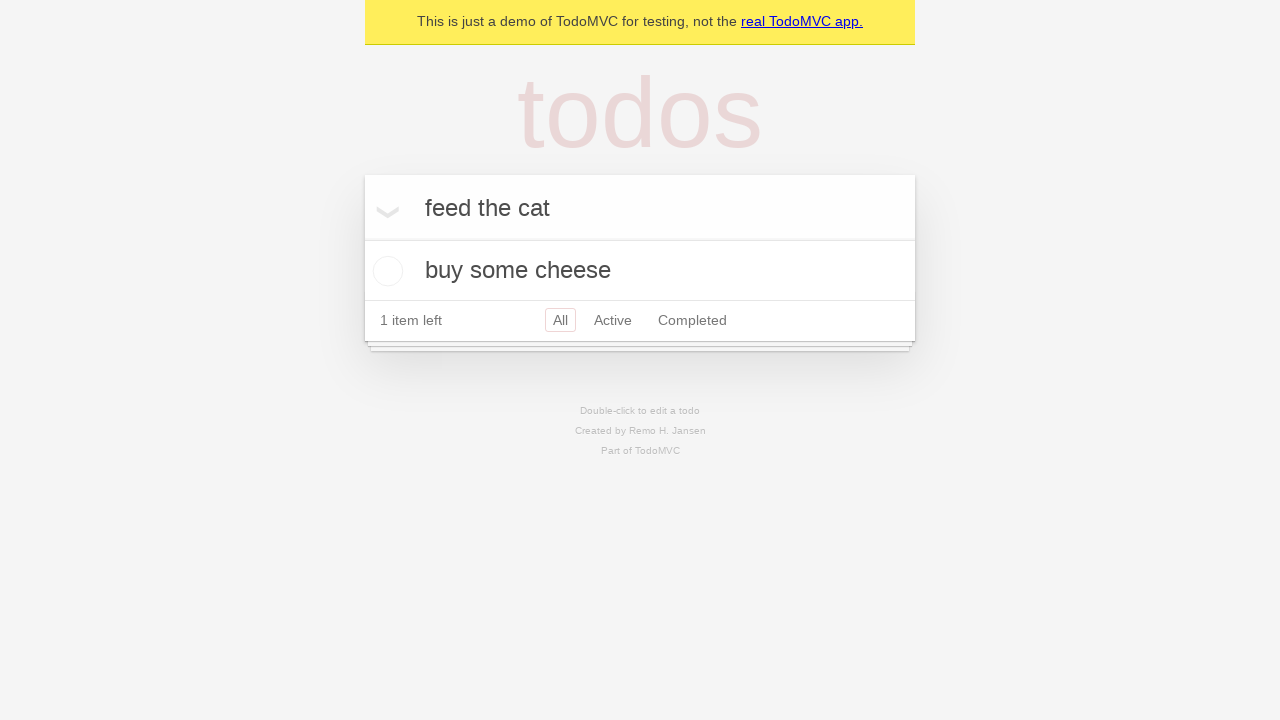

Pressed Enter to add second todo item on internal:attr=[placeholder="What needs to be done?"i]
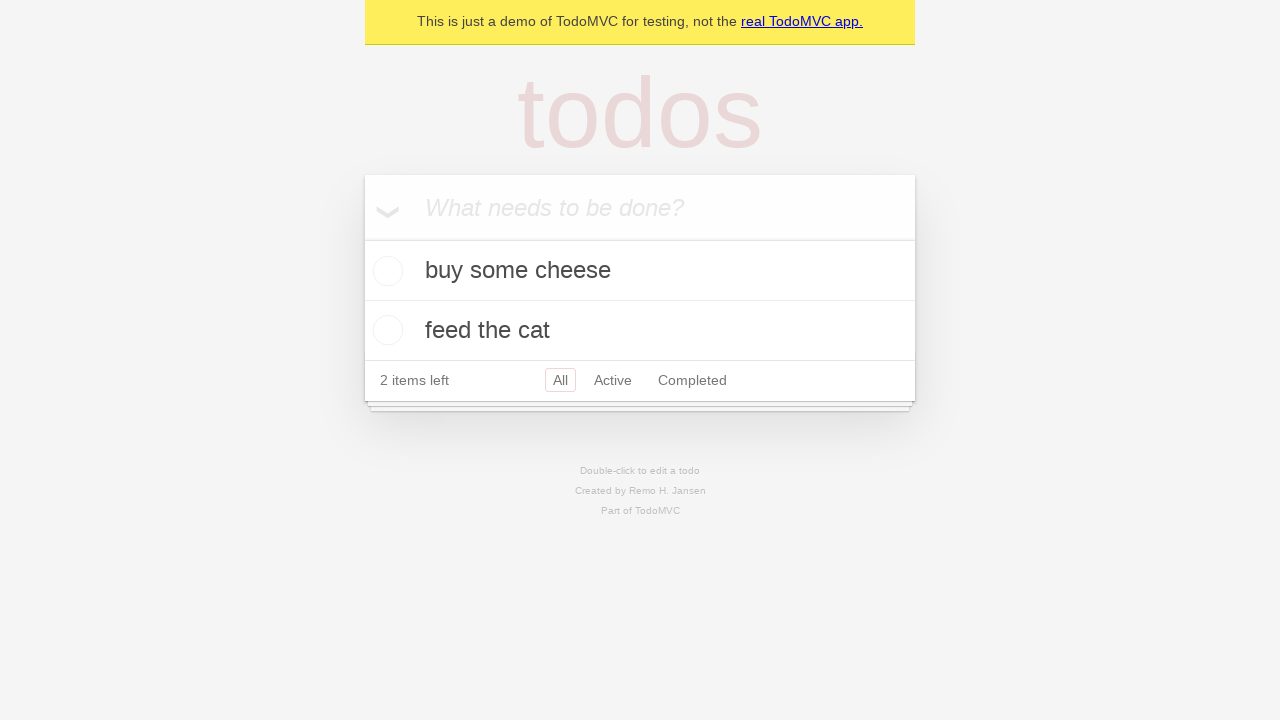

Filled input field with third todo item 'book a doctors appointment' on internal:attr=[placeholder="What needs to be done?"i]
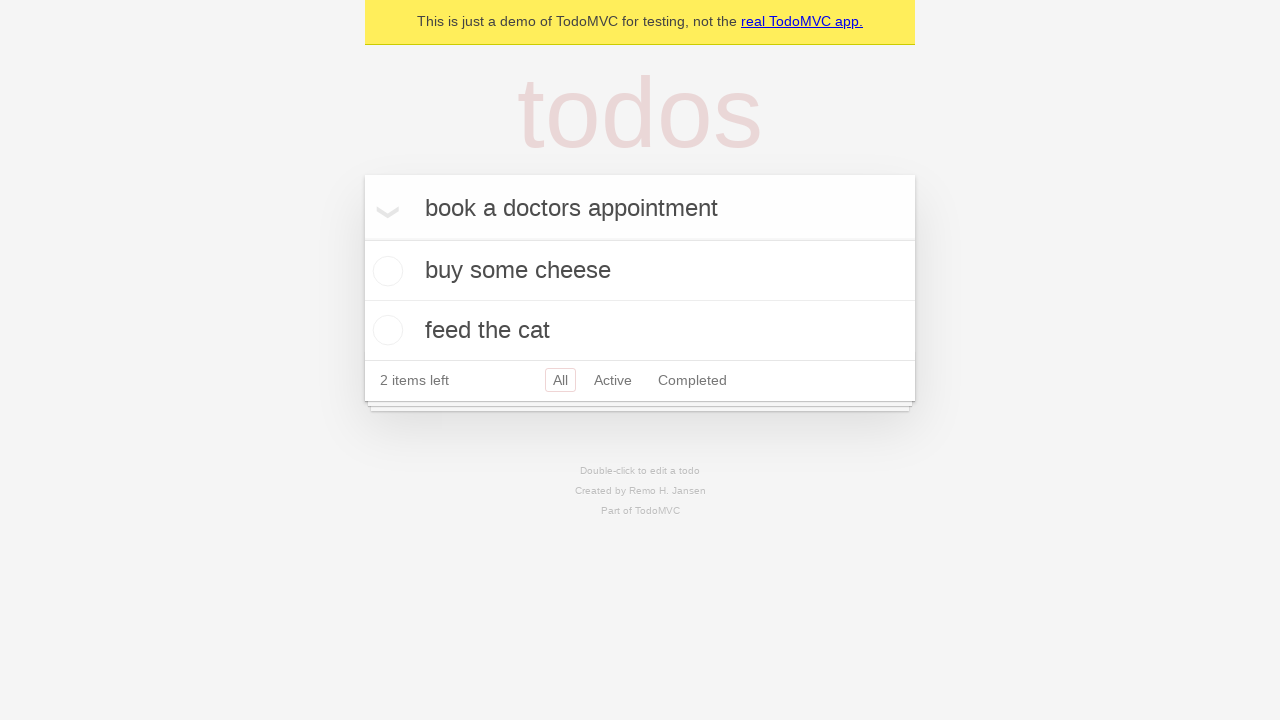

Pressed Enter to add third todo item on internal:attr=[placeholder="What needs to be done?"i]
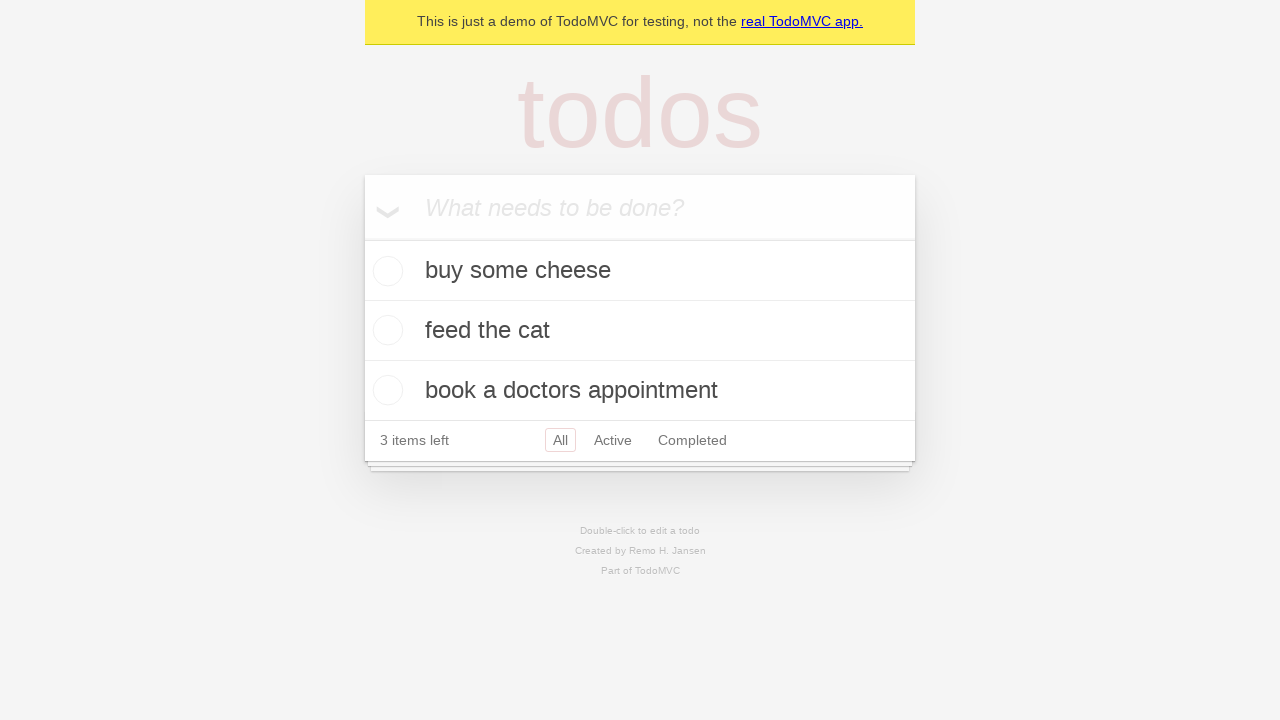

Checked toggle-all to mark all items as complete at (362, 238) on internal:label="Mark all as complete"i
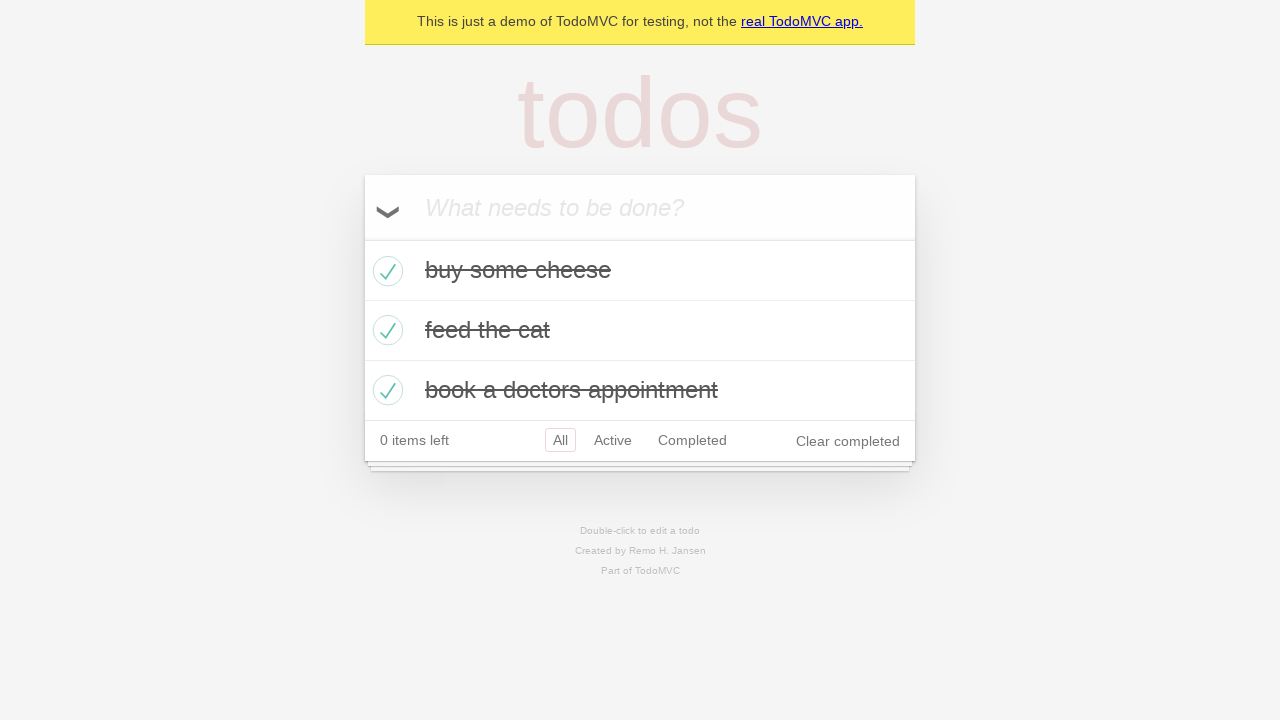

Unchecked toggle-all to clear completed state of all items at (362, 238) on internal:label="Mark all as complete"i
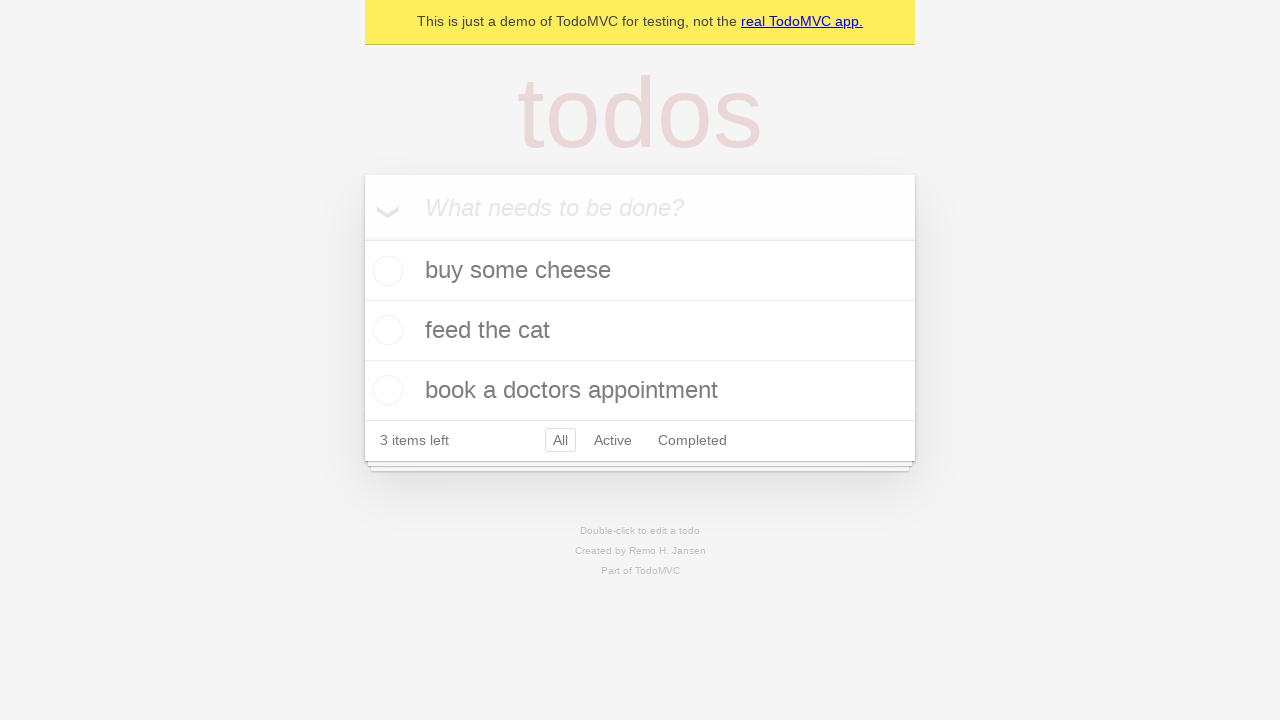

Waited for todo items to be in uncompleted state
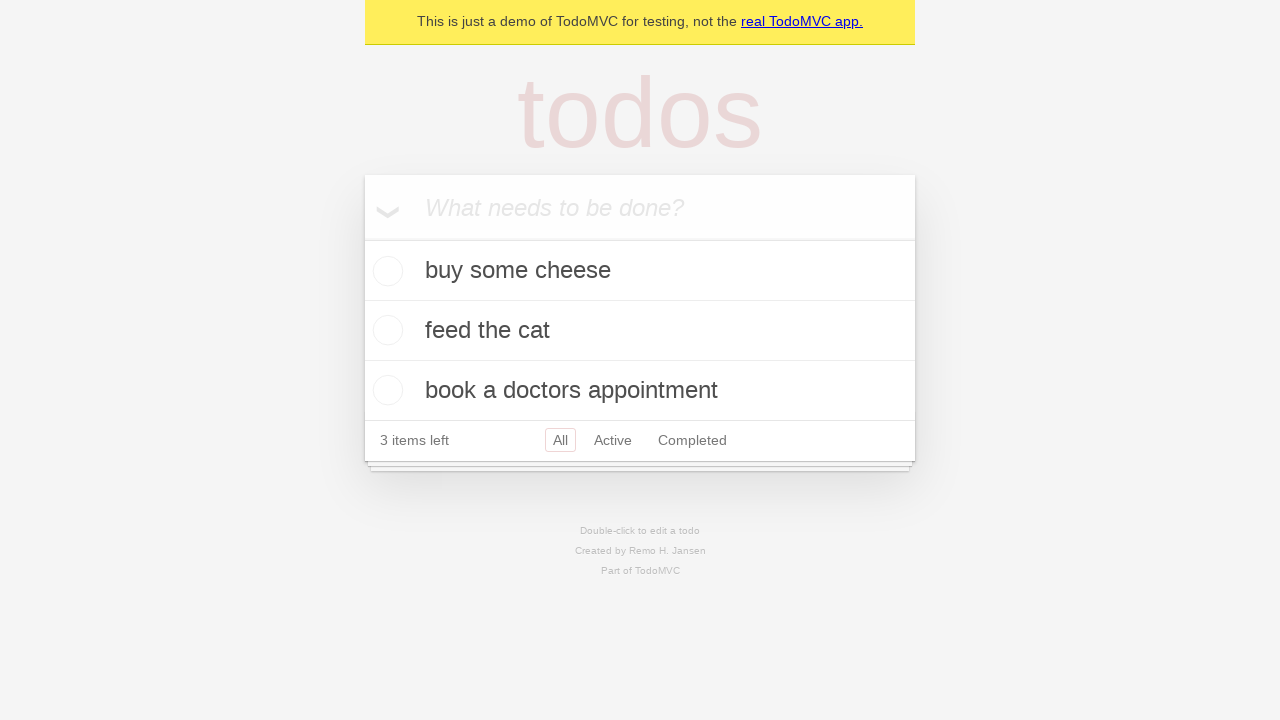

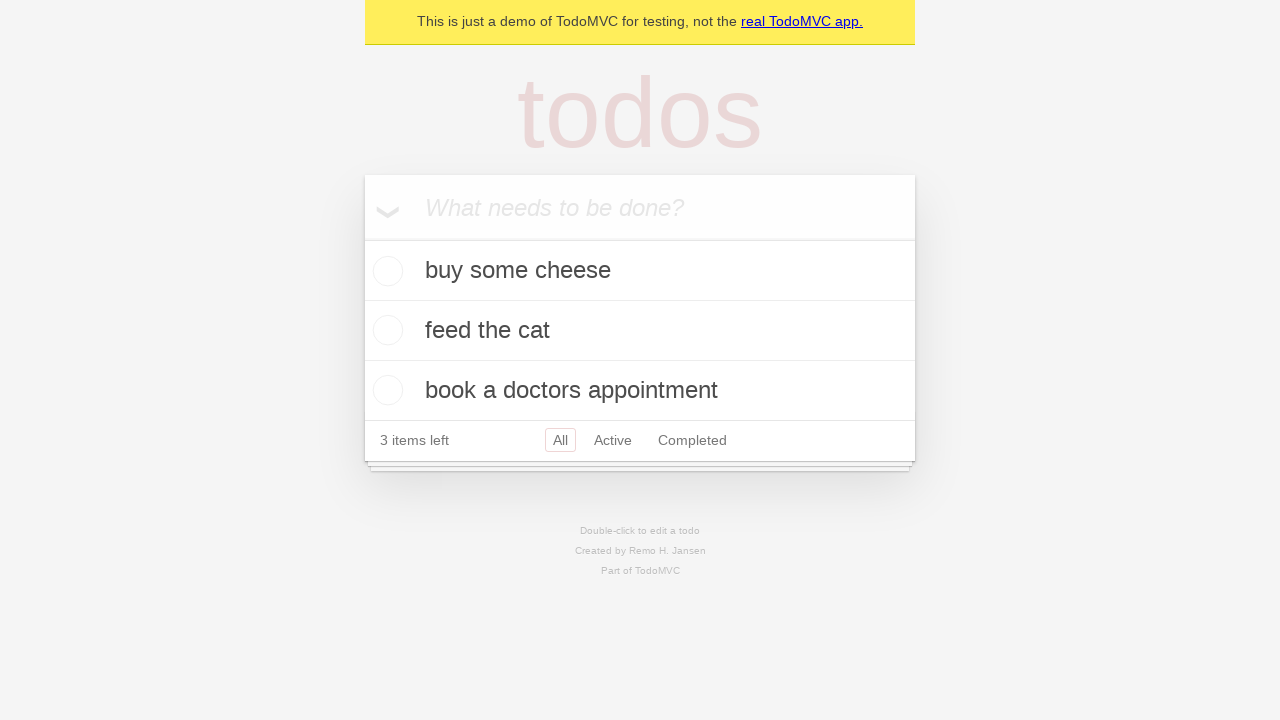